Navigates to JPL Space image gallery and clicks the full image button to view the featured image

Starting URL: https://data-class-jpl-space.s3.amazonaws.com/JPL_Space/index.html

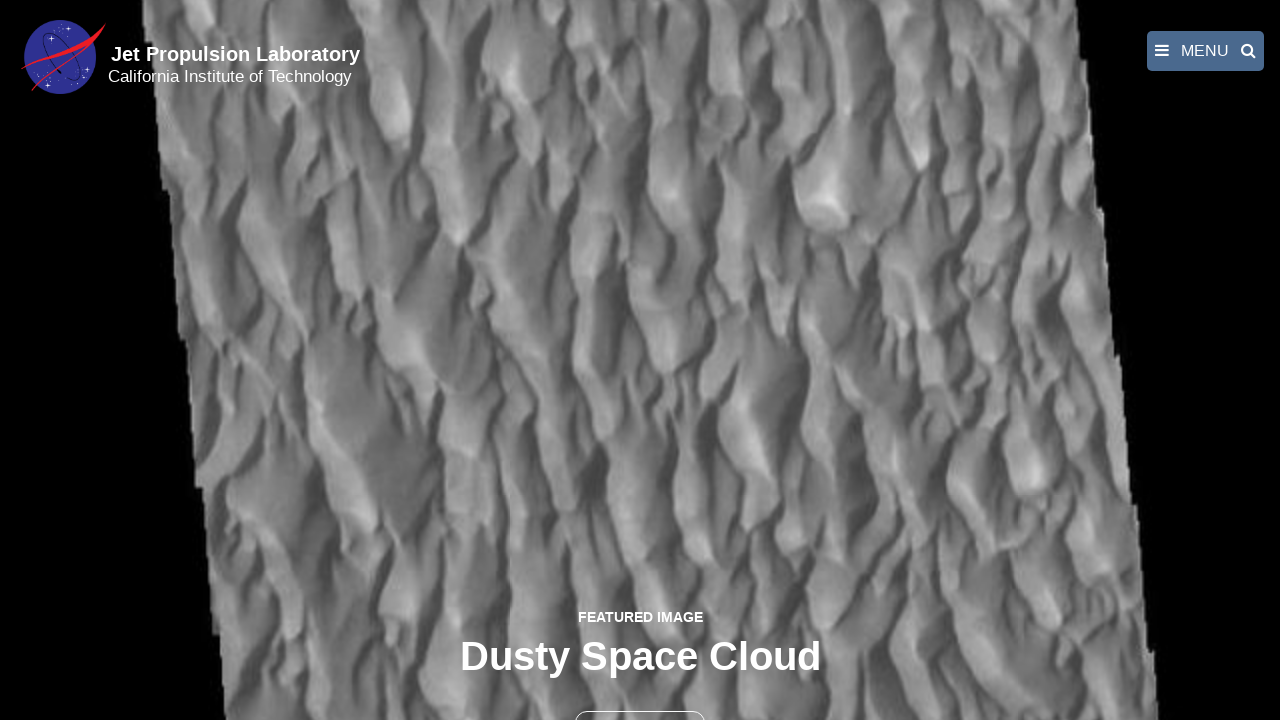

Navigated to JPL Space image gallery
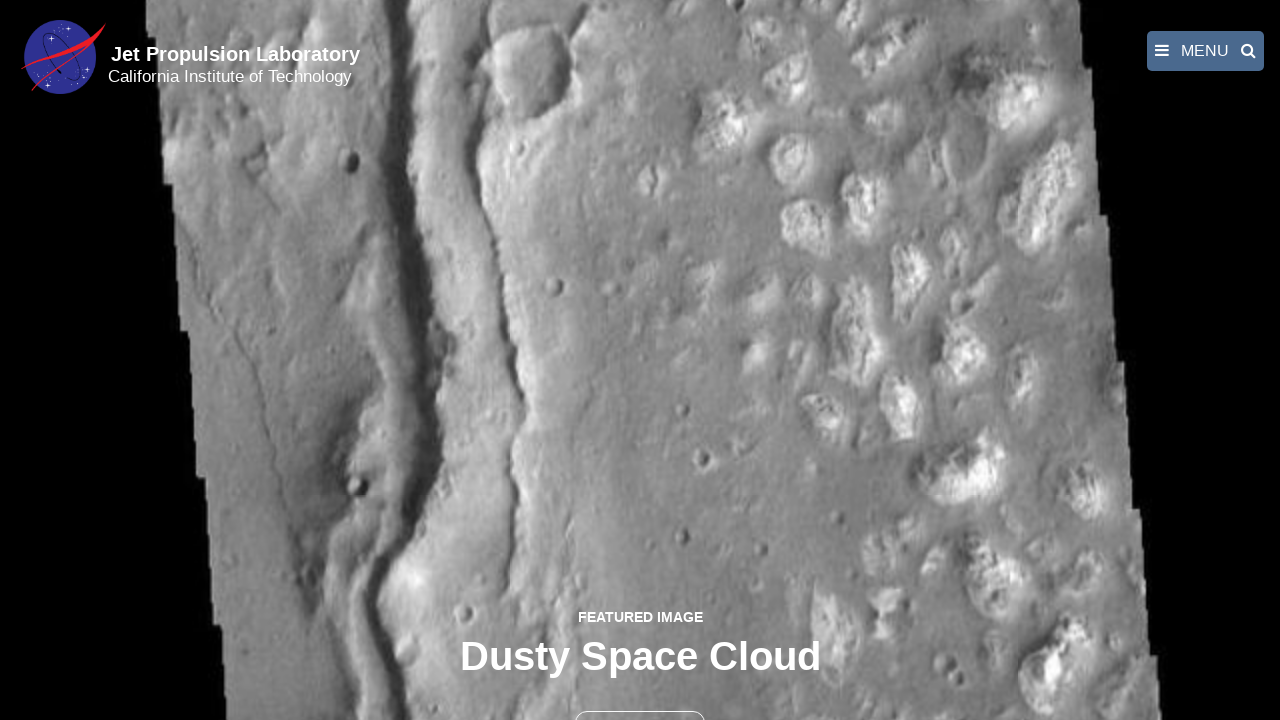

Clicked full image button to view featured image at (640, 699) on button >> nth=1
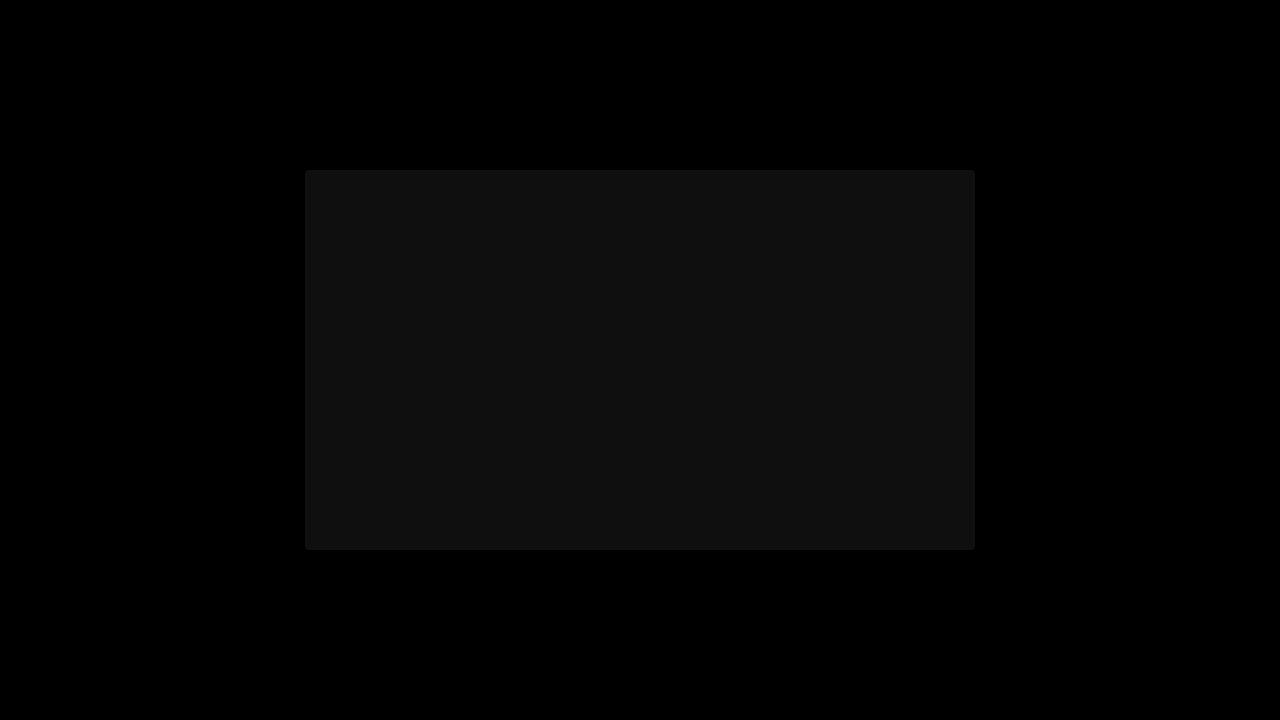

Full-size featured image loaded successfully
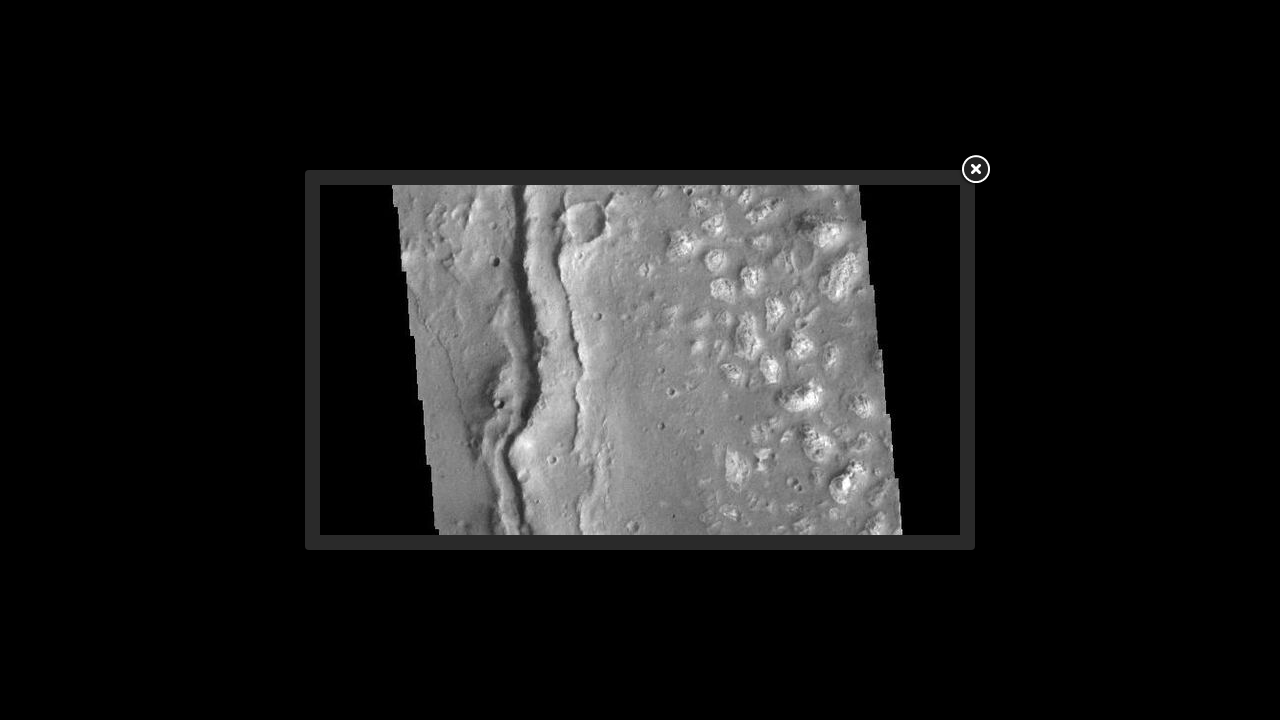

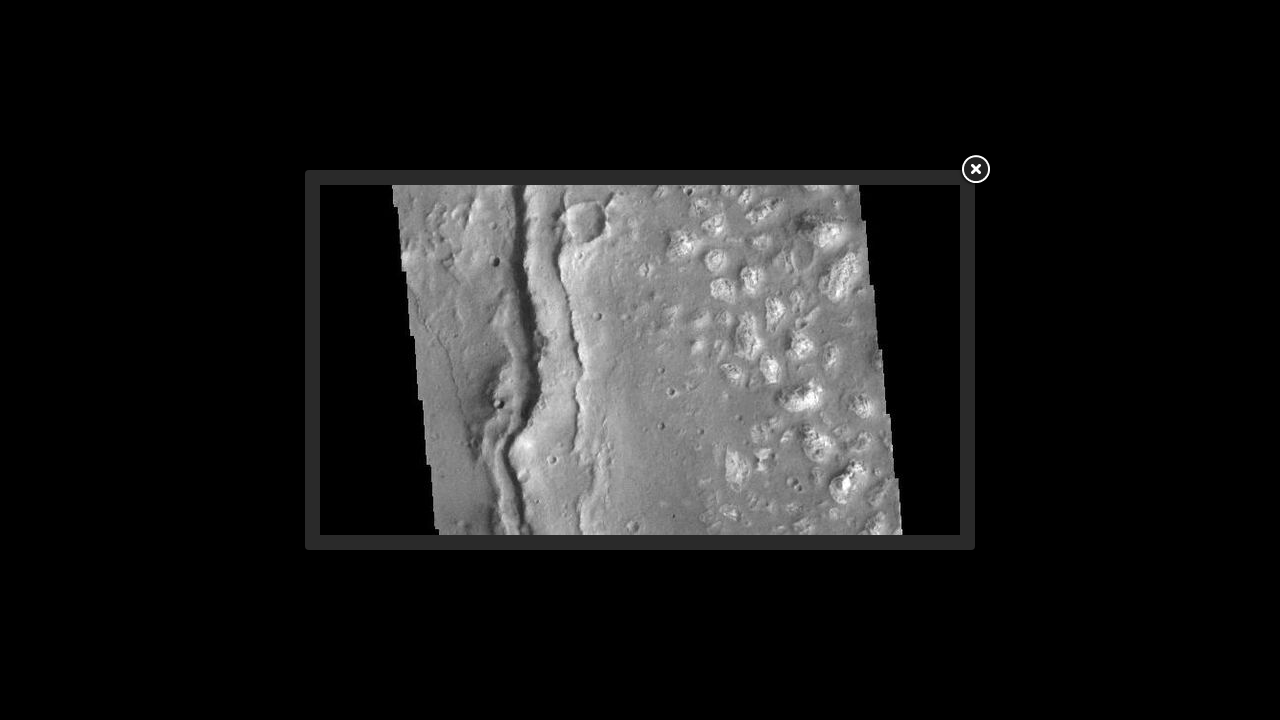